Tests click-and-hold with release functionality by dragging column A to column B

Starting URL: http://the-internet.herokuapp.com/drag_and_drop

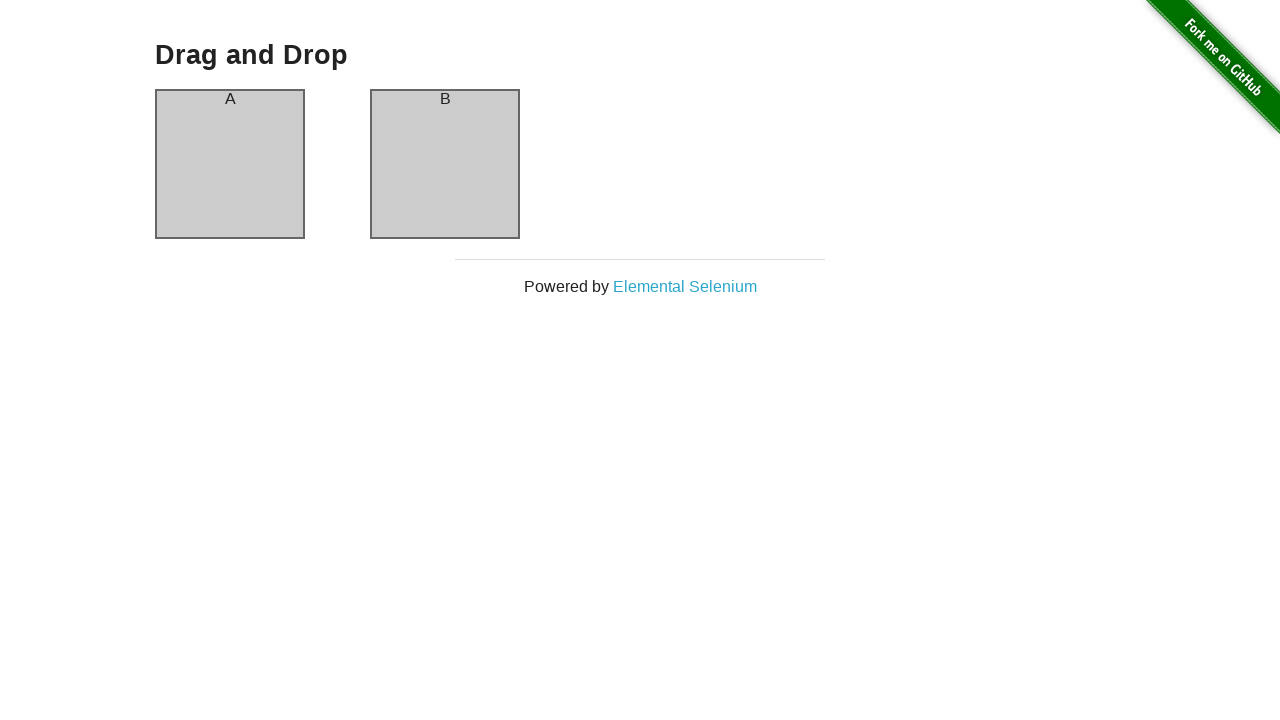

Navigated to drag and drop test page
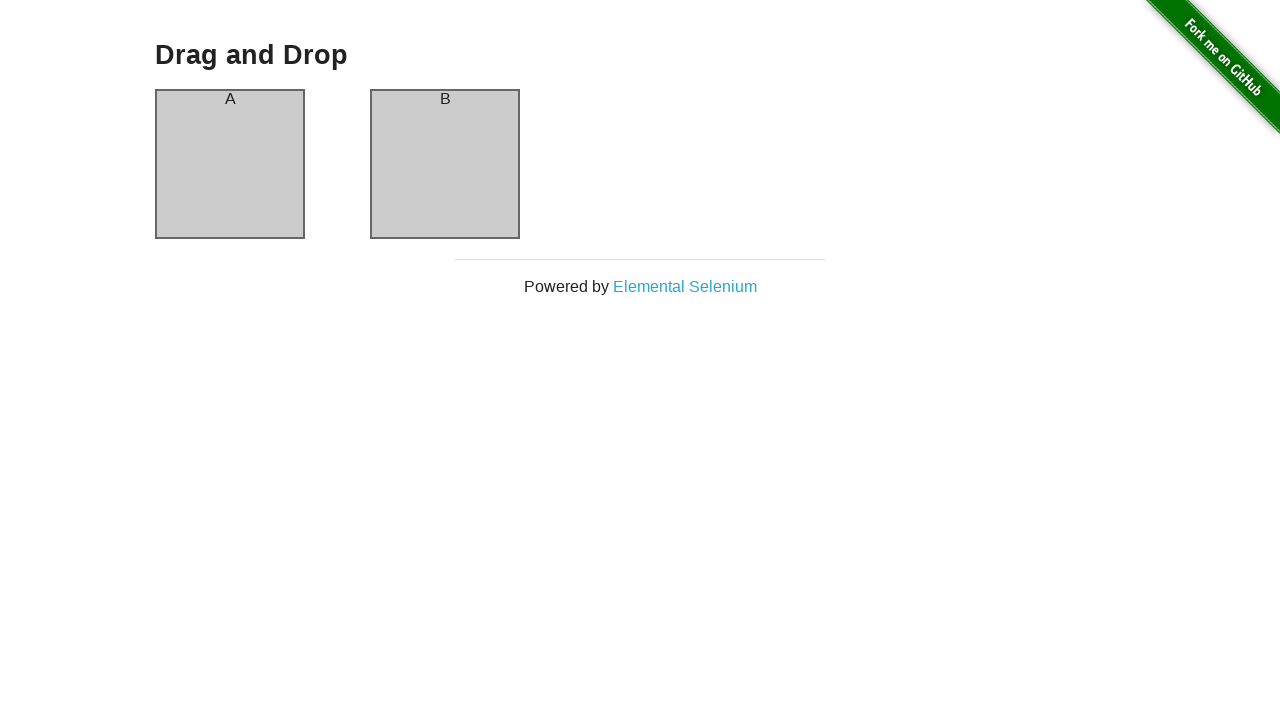

Located column A element
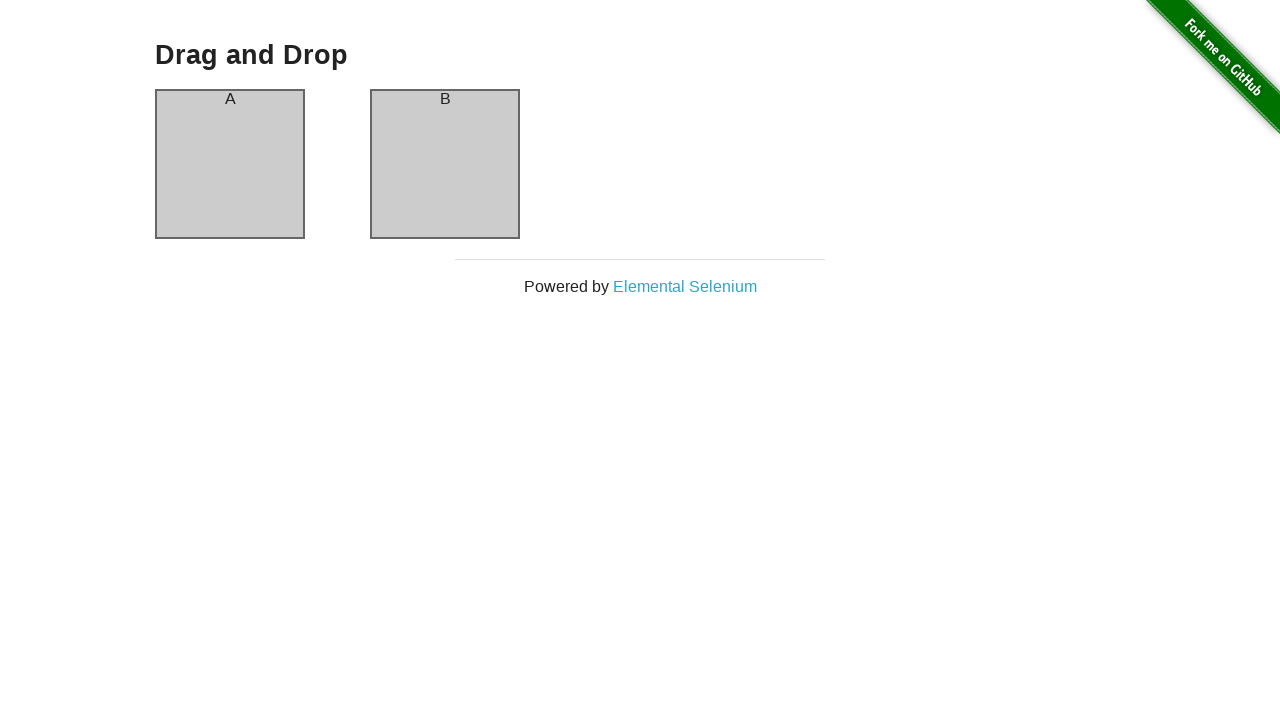

Located column B element
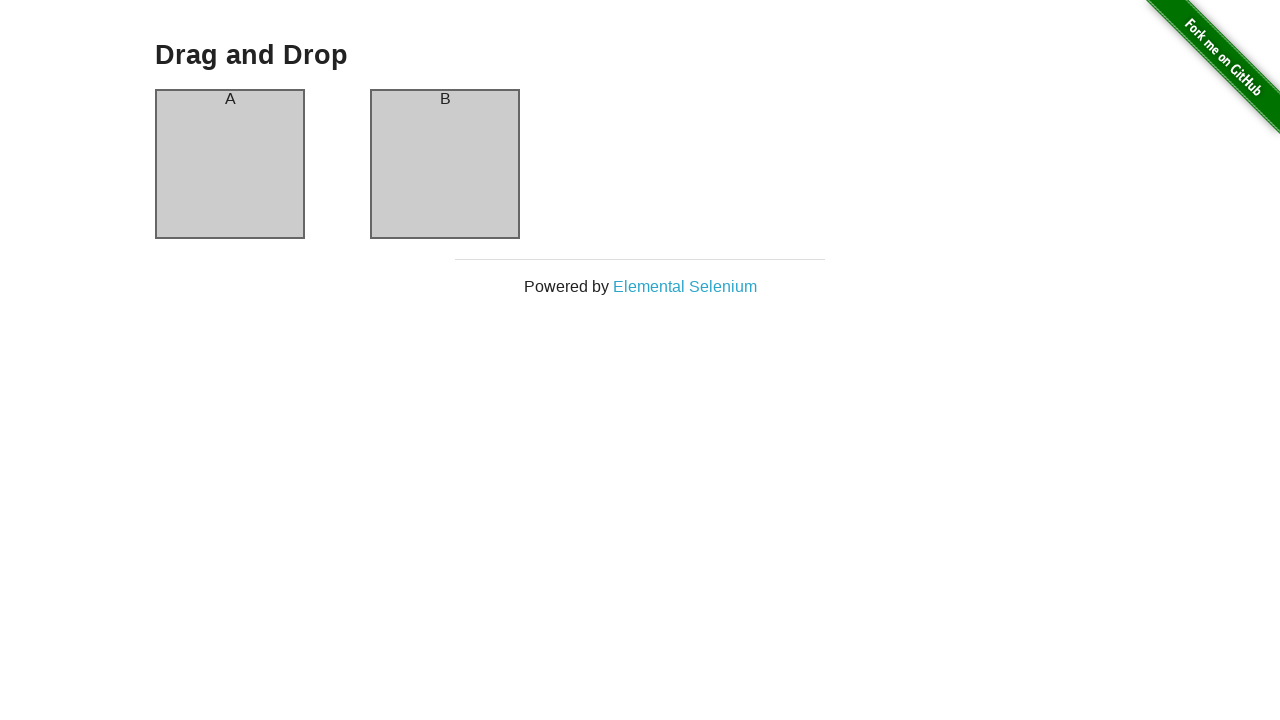

Dragged column A to column B at (445, 164)
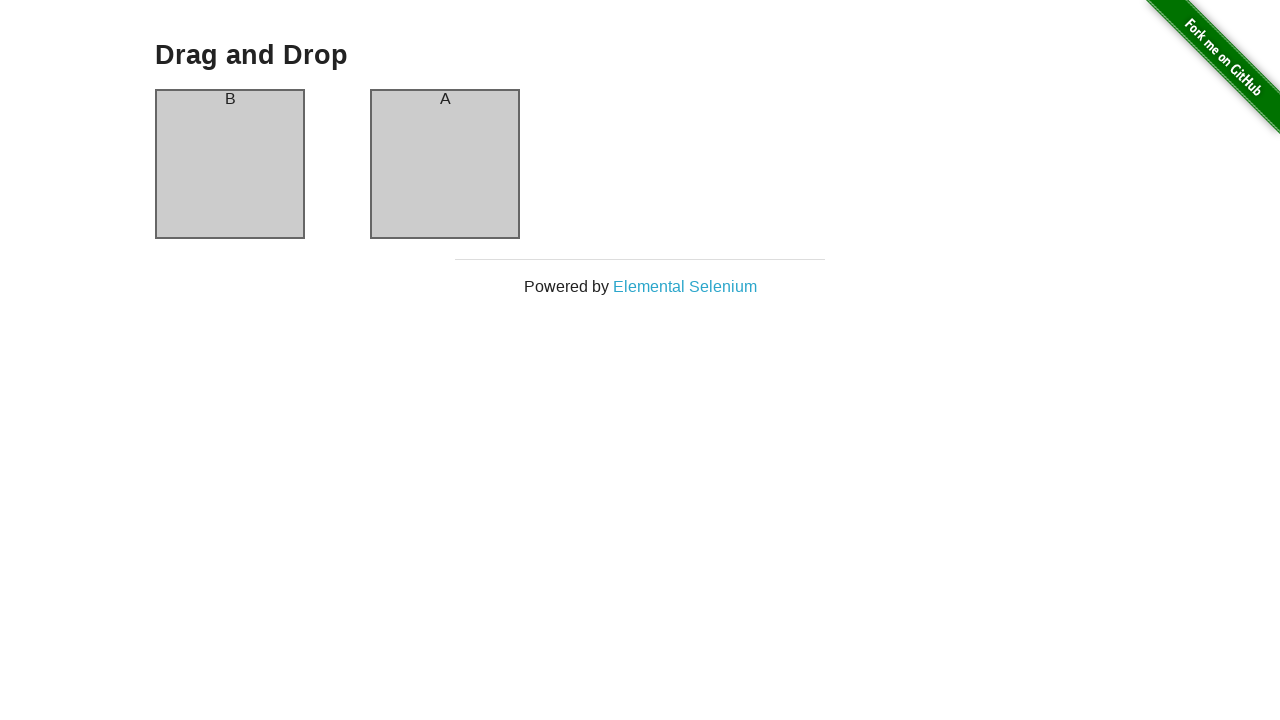

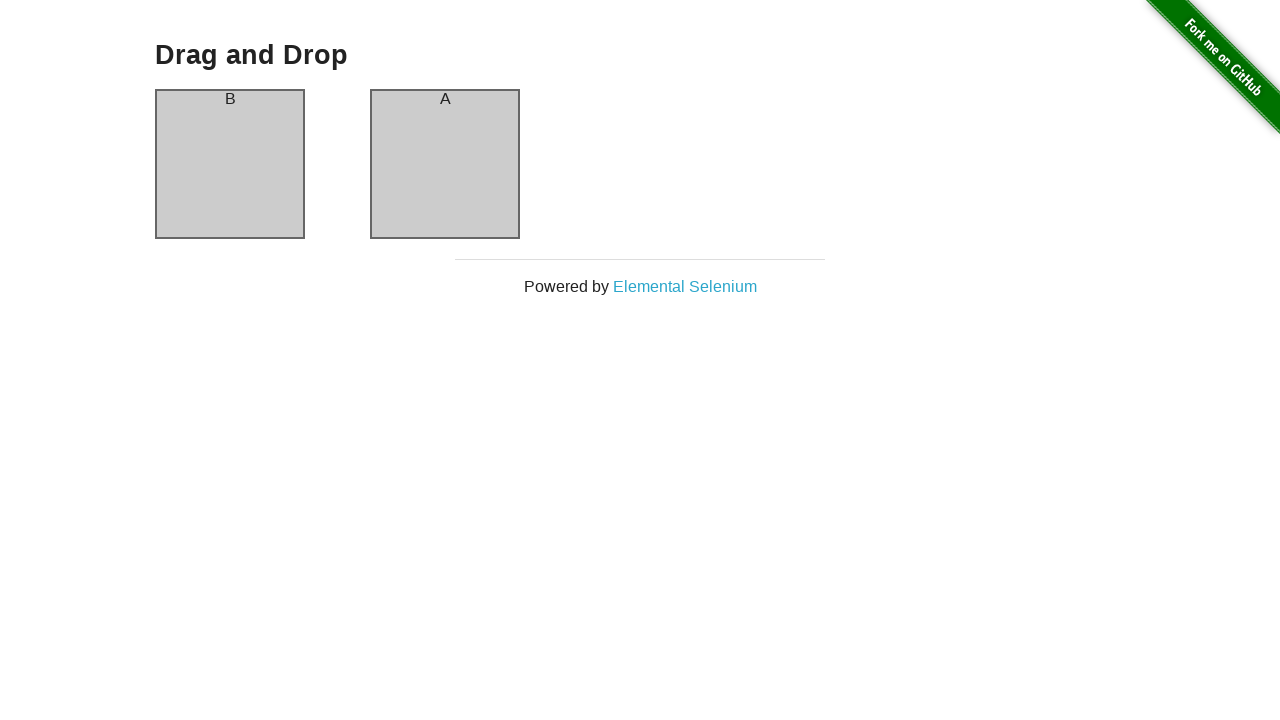